Tests unmarking todo items as complete by unchecking the checkbox after checking it.

Starting URL: https://demo.playwright.dev/todomvc

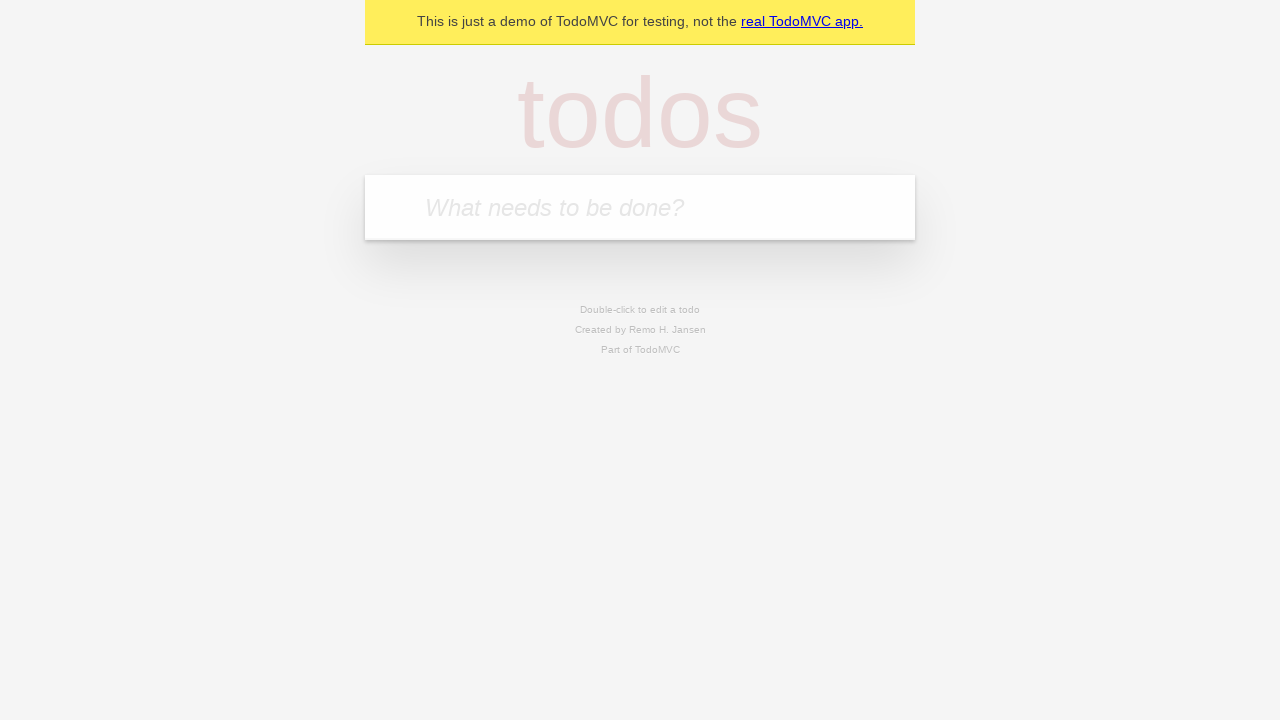

Filled todo input with 'buy some cheese' on internal:attr=[placeholder="What needs to be done?"i]
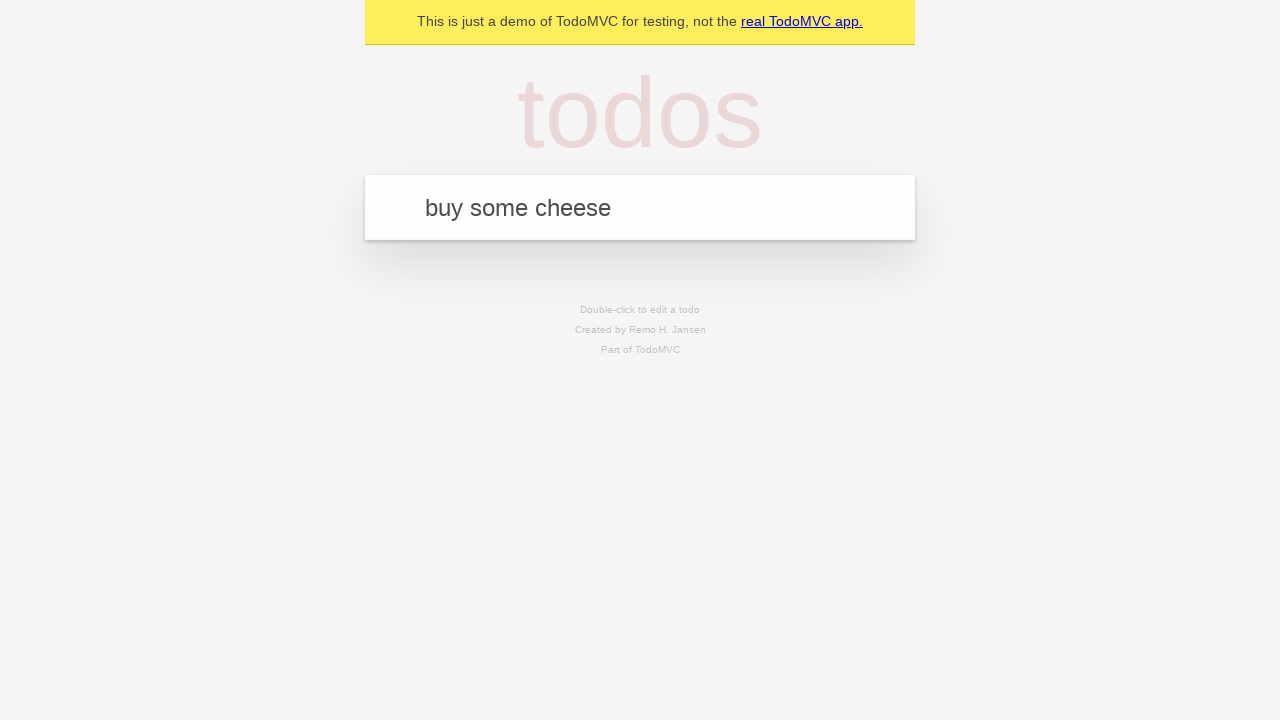

Pressed Enter to create first todo item on internal:attr=[placeholder="What needs to be done?"i]
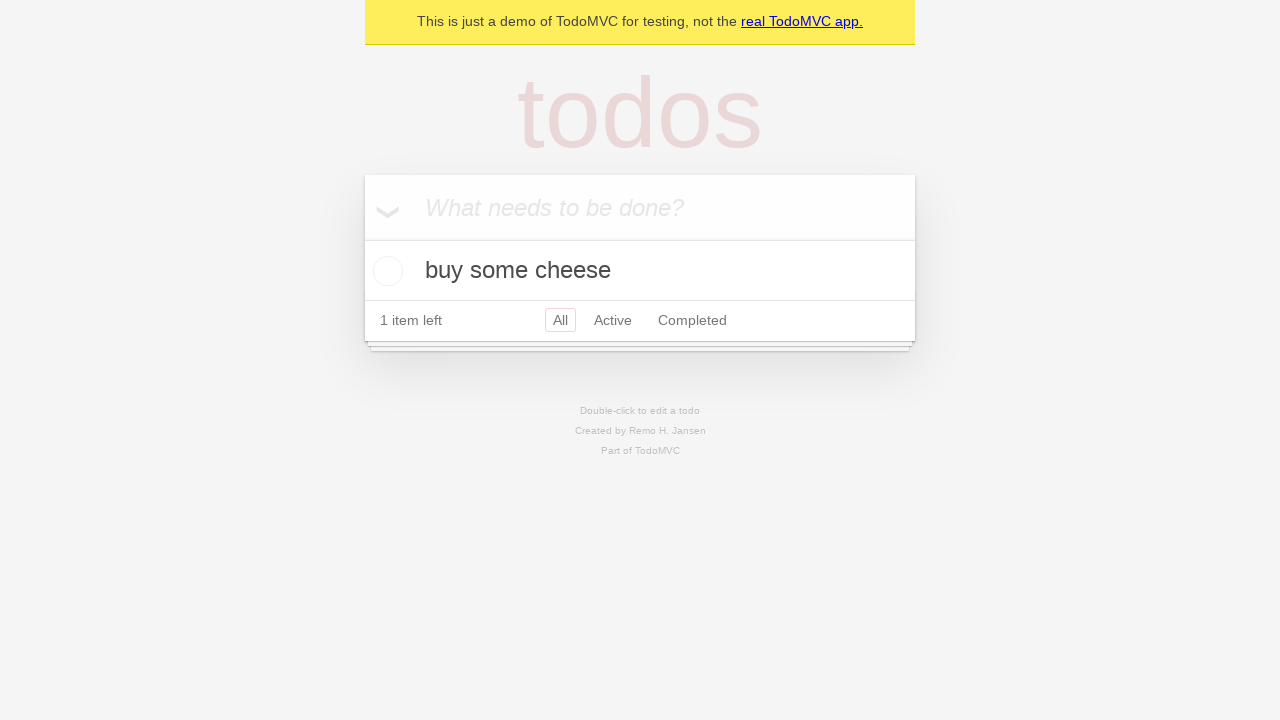

Filled todo input with 'feed the cat' on internal:attr=[placeholder="What needs to be done?"i]
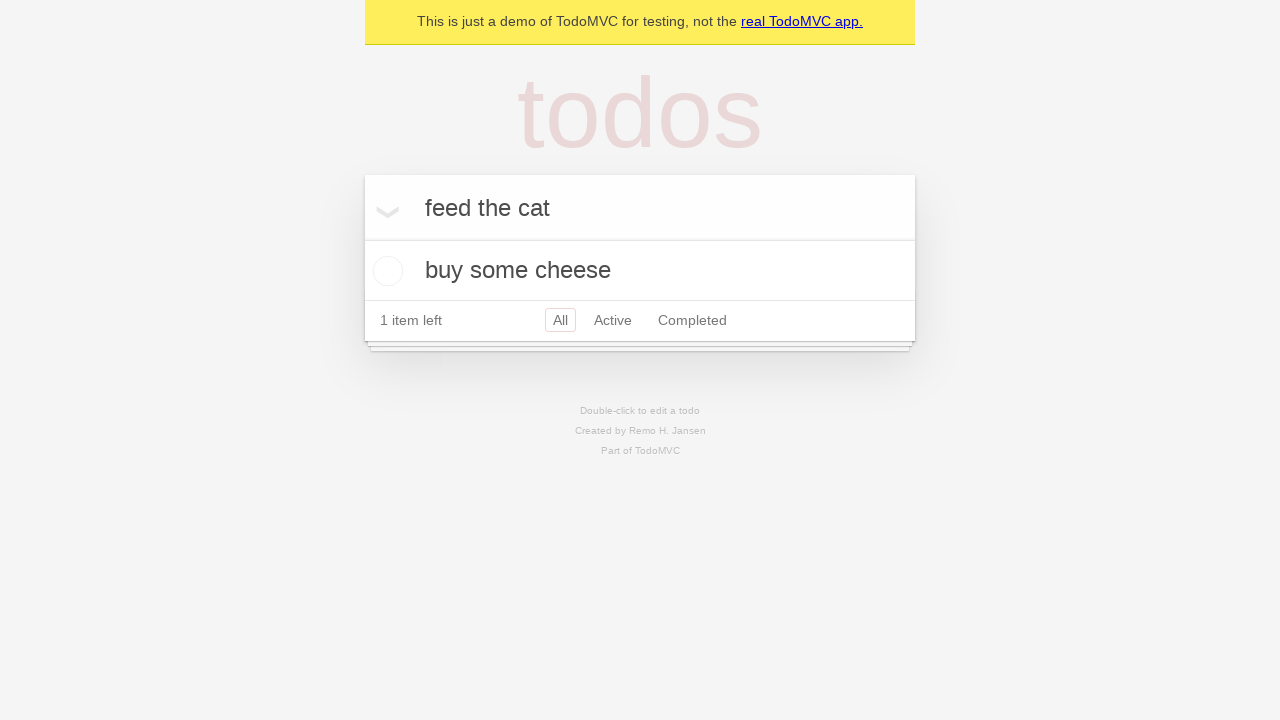

Pressed Enter to create second todo item on internal:attr=[placeholder="What needs to be done?"i]
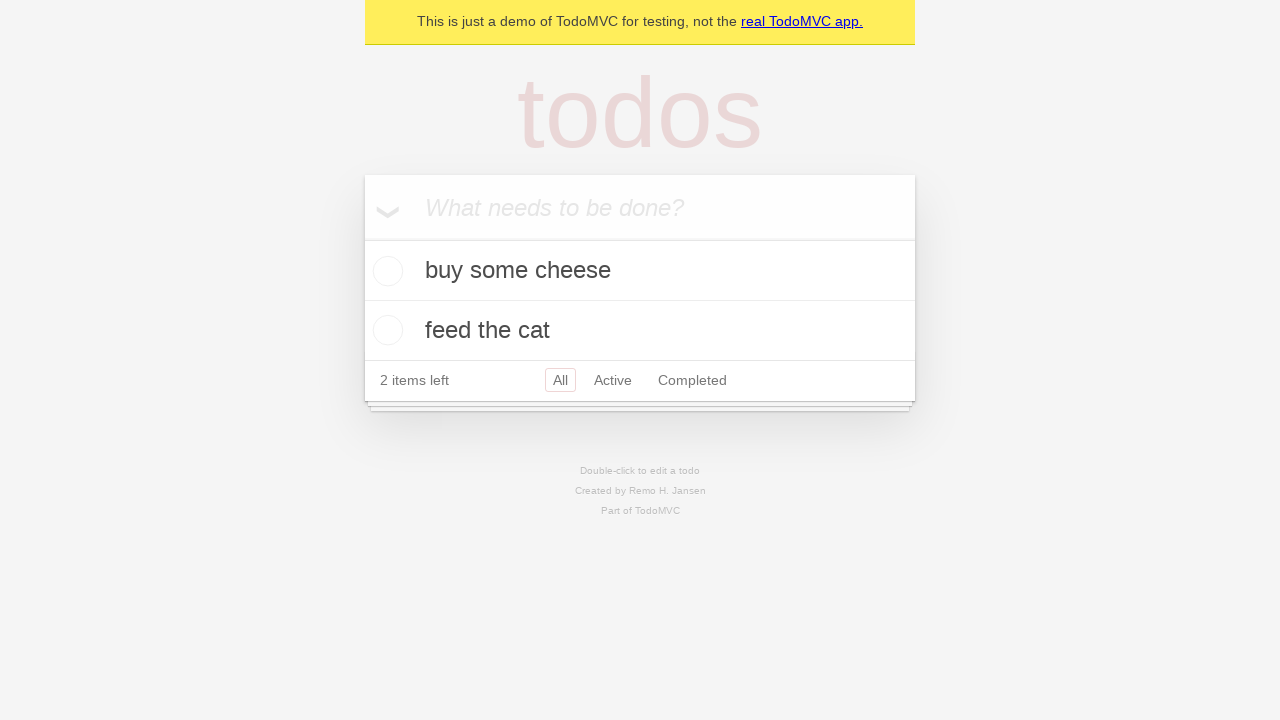

Checked first todo item checkbox to mark as complete at (385, 271) on [data-testid='todo-item'] >> nth=0 >> internal:role=checkbox
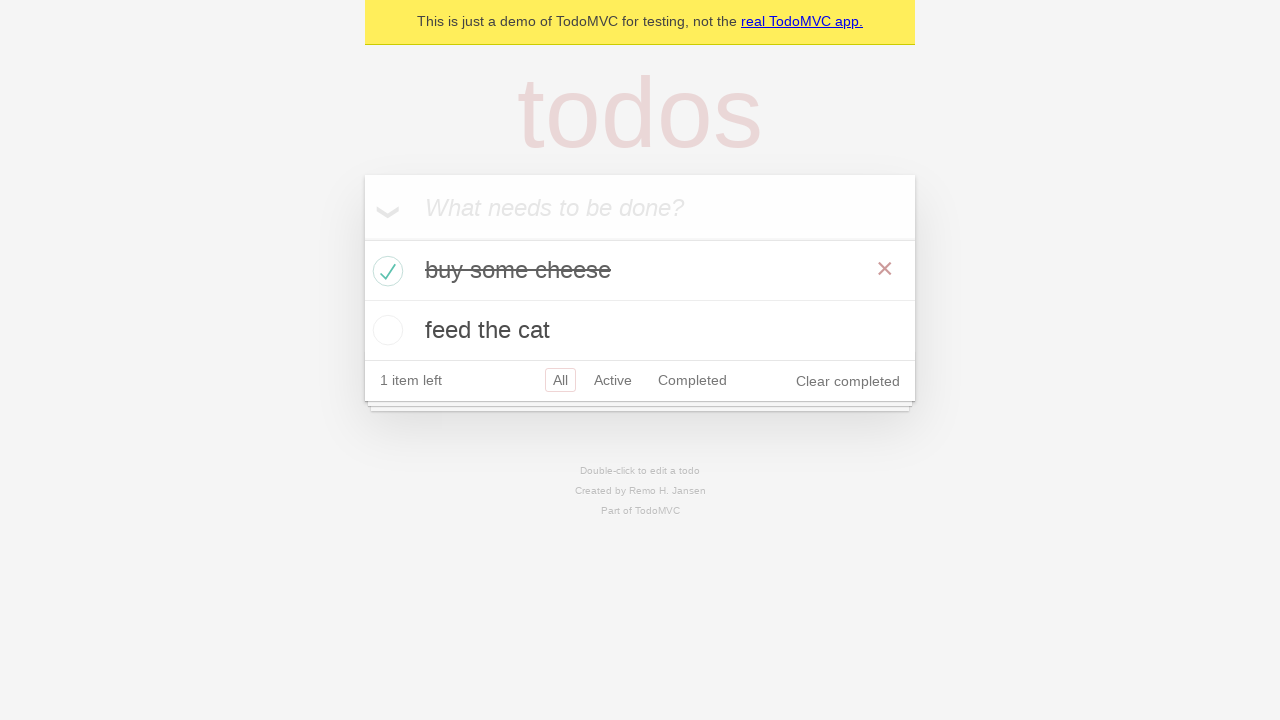

Unchecked first todo item checkbox to mark as incomplete at (385, 271) on [data-testid='todo-item'] >> nth=0 >> internal:role=checkbox
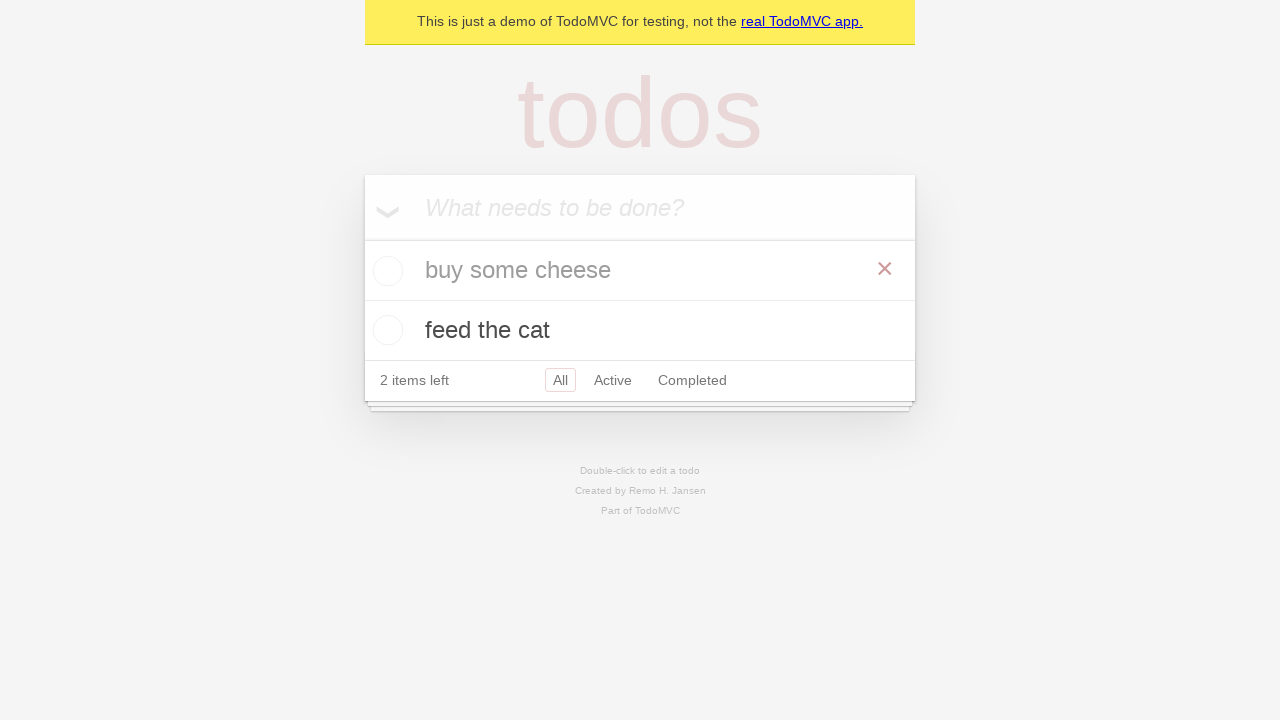

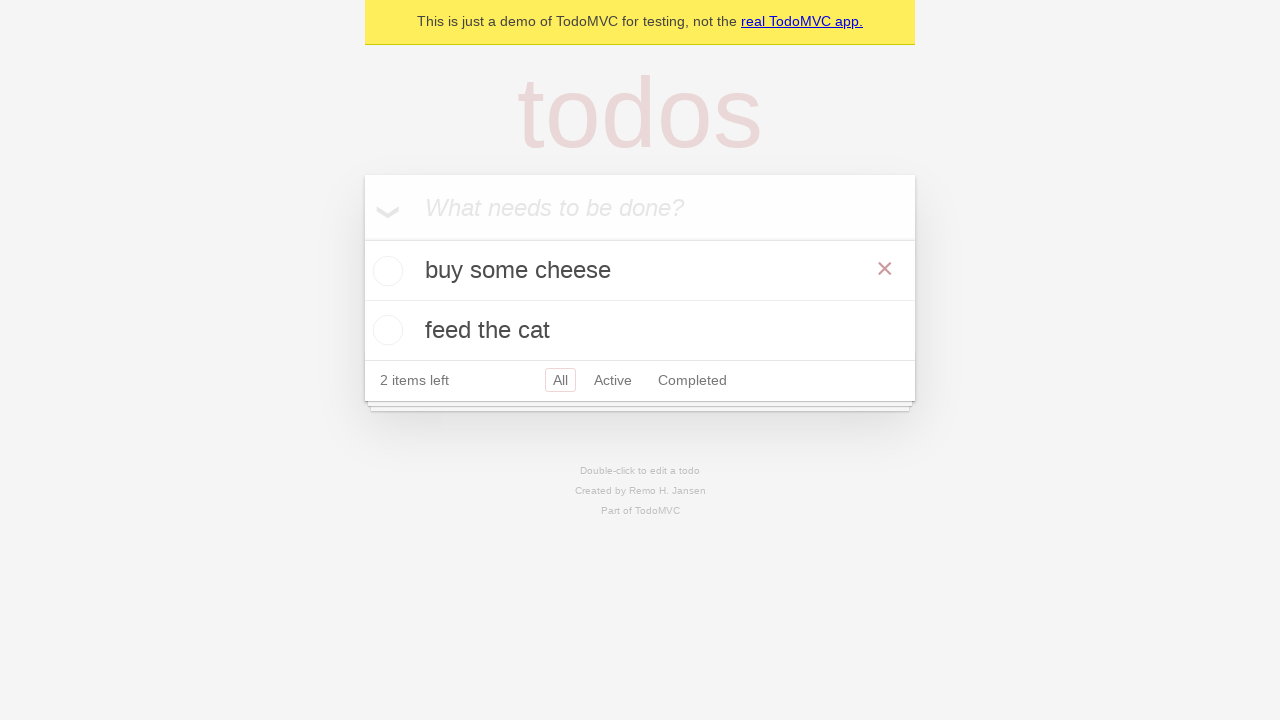